Tests the cookie information tooltip by clicking on the cookie container and verifying the tooltip appears

Starting URL: https://b2c.passport.rt.ru

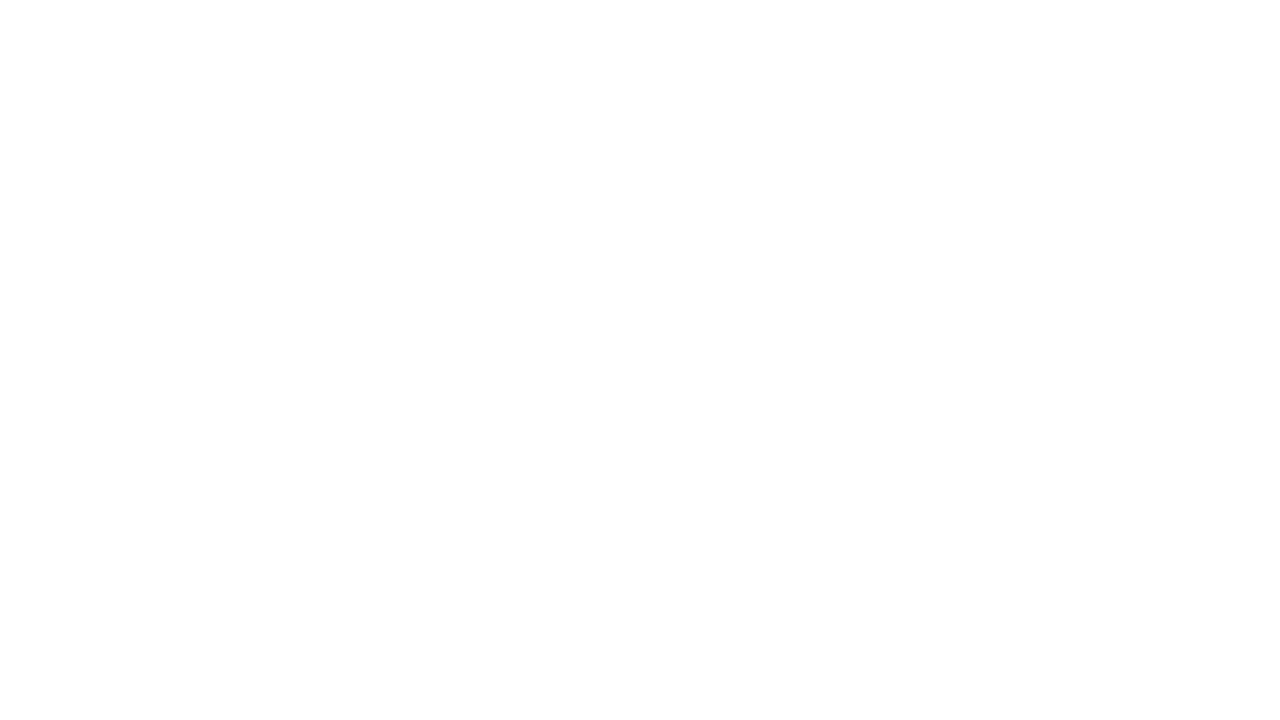

Clicked on cookie information container in footer at (576, 638) on .rt-footer-left__cookies-tip-container
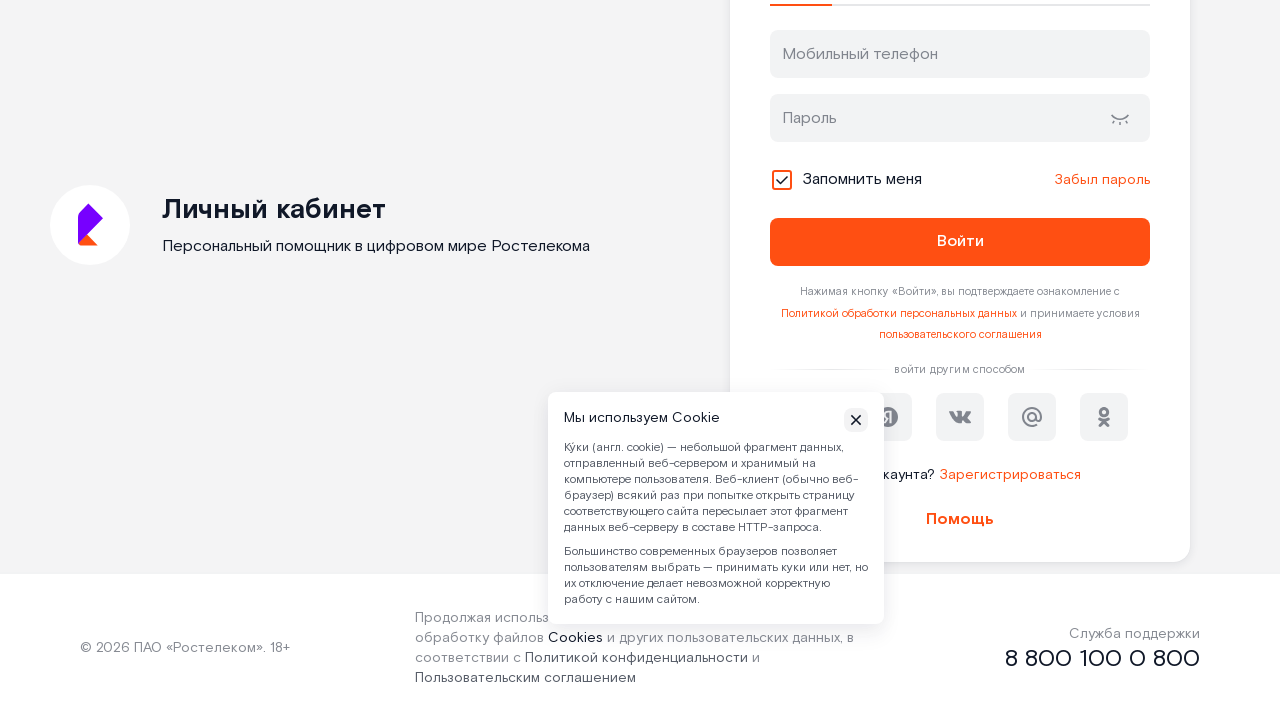

Cookie tooltip appeared on page
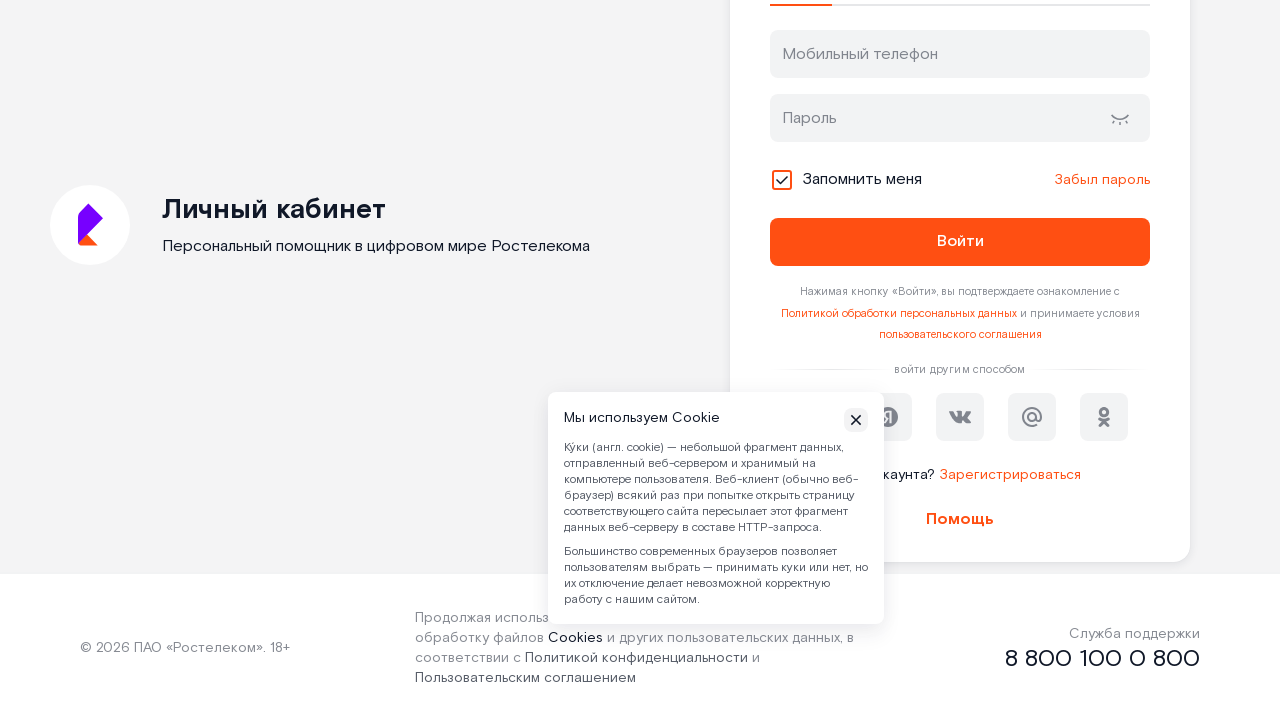

Retrieved tooltip text content
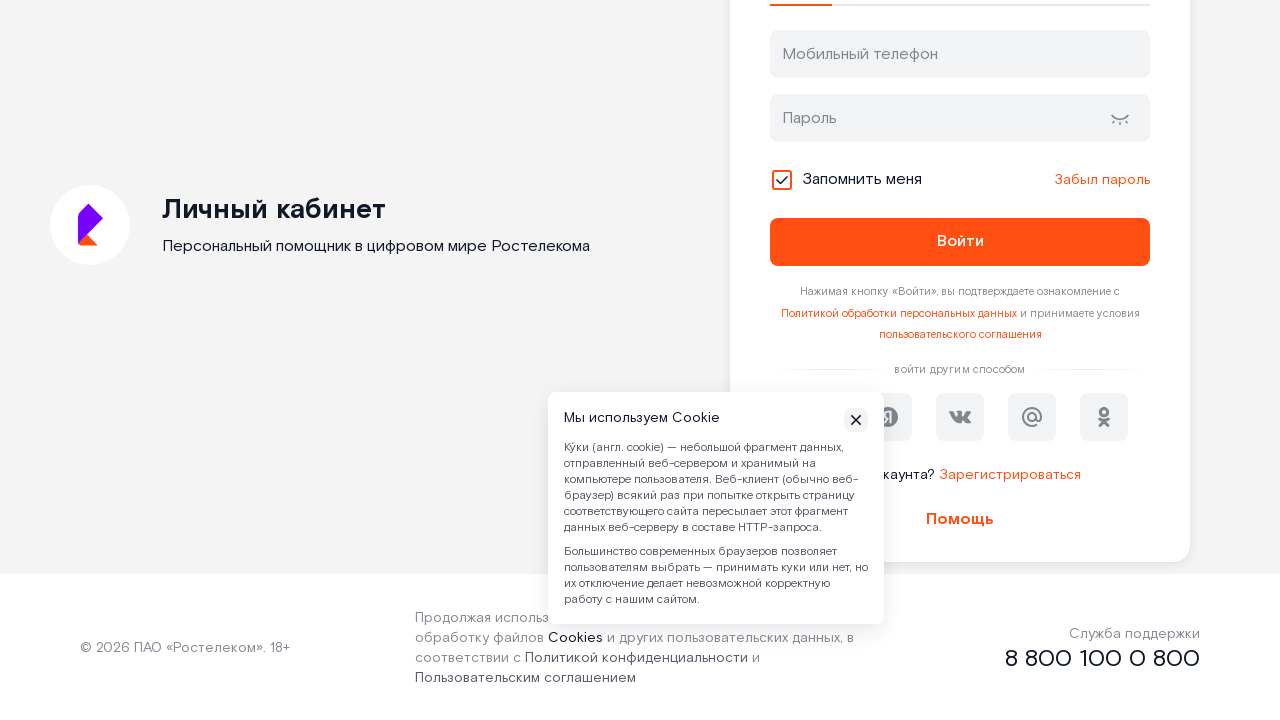

Verified tooltip text matches expected value 'Мы используем Cookie'
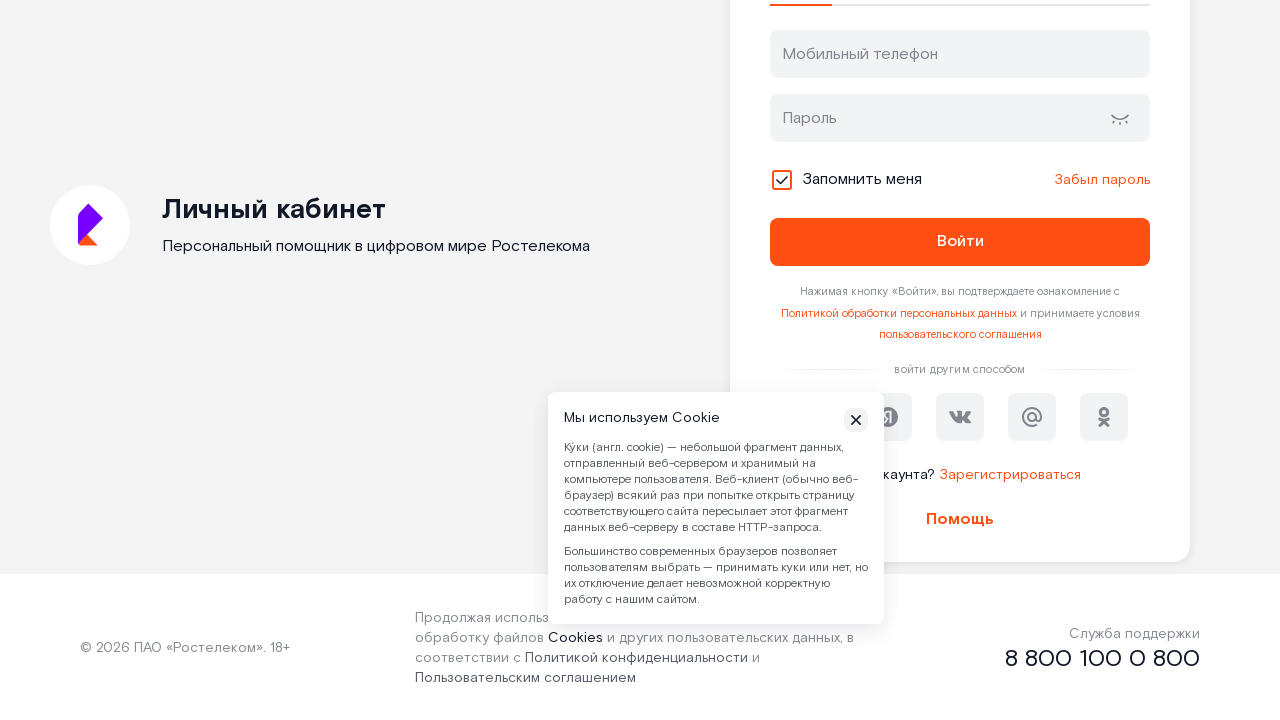

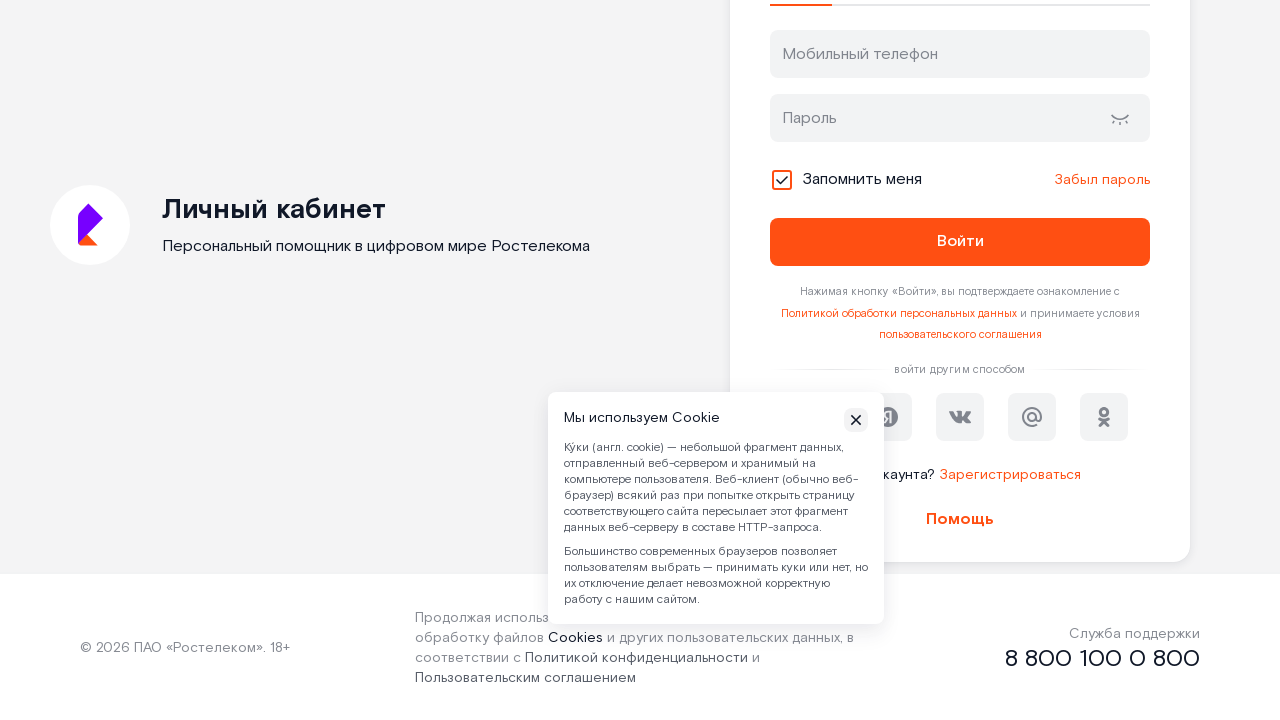